Selects departure and destination cities and clicks find flights button

Starting URL: https://blazedemo.com/

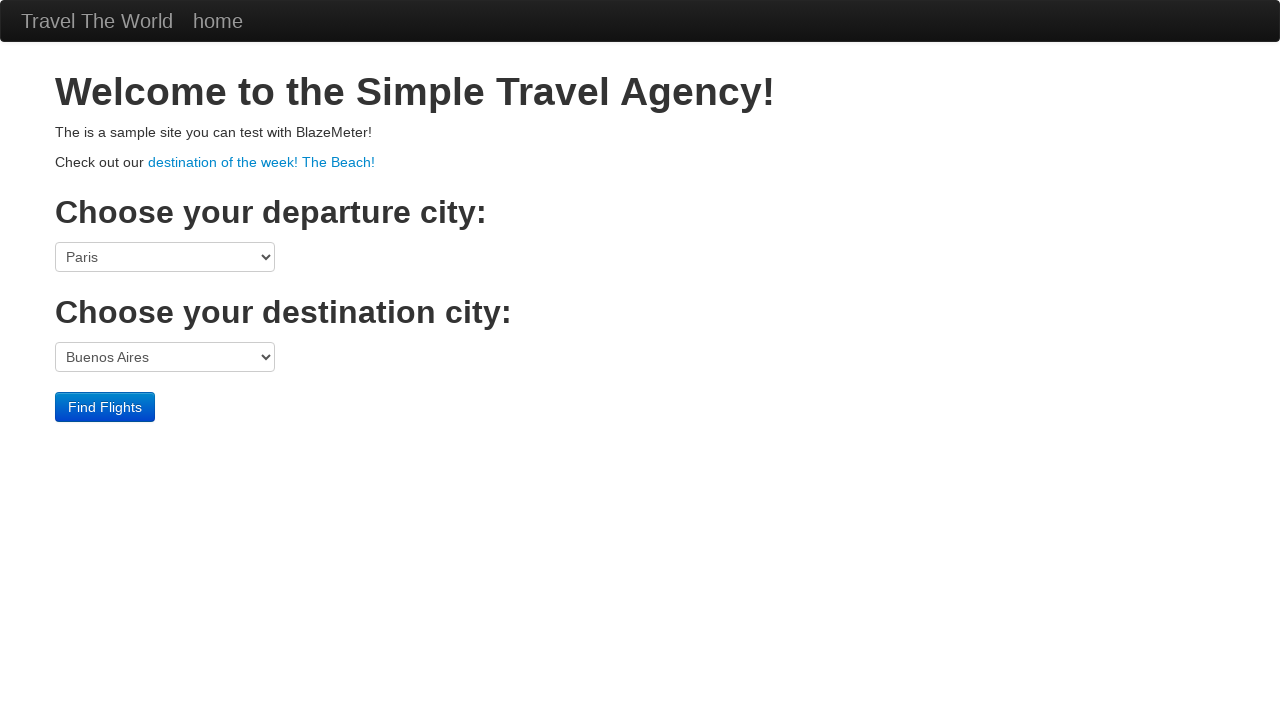

Selected Boston as departure city on select[name='fromPort']
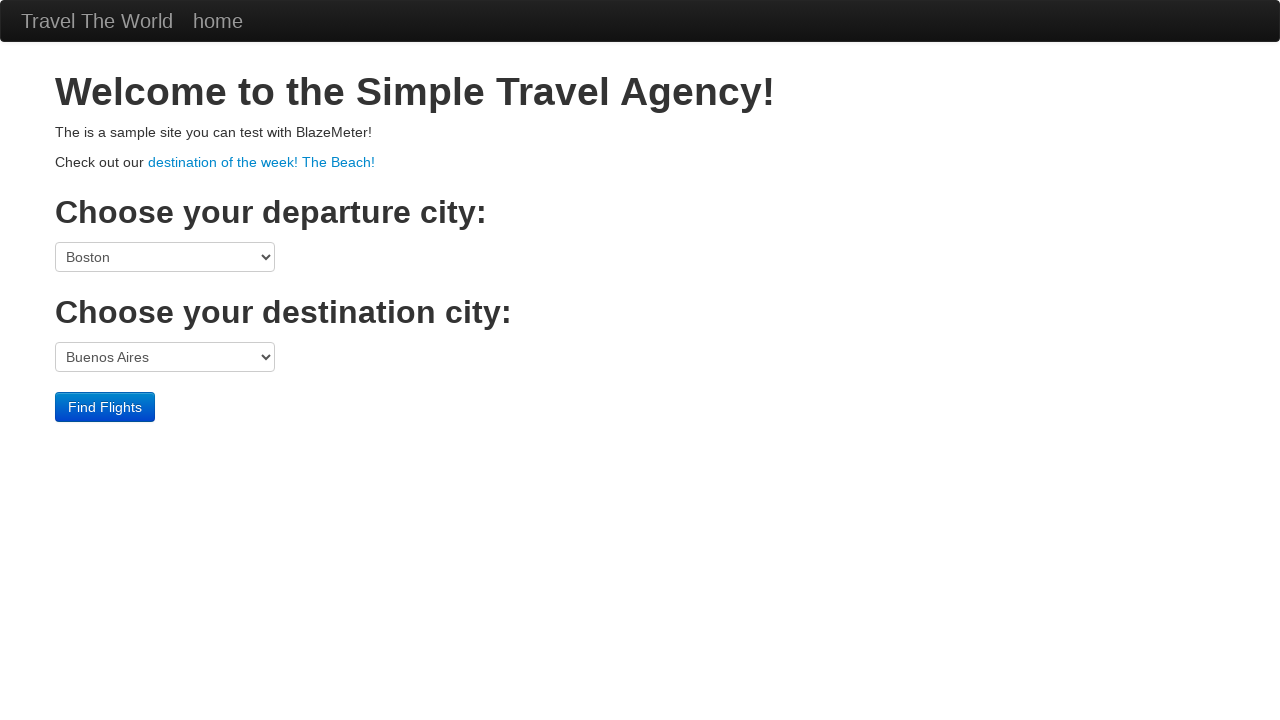

Selected London as destination city on select[name='toPort']
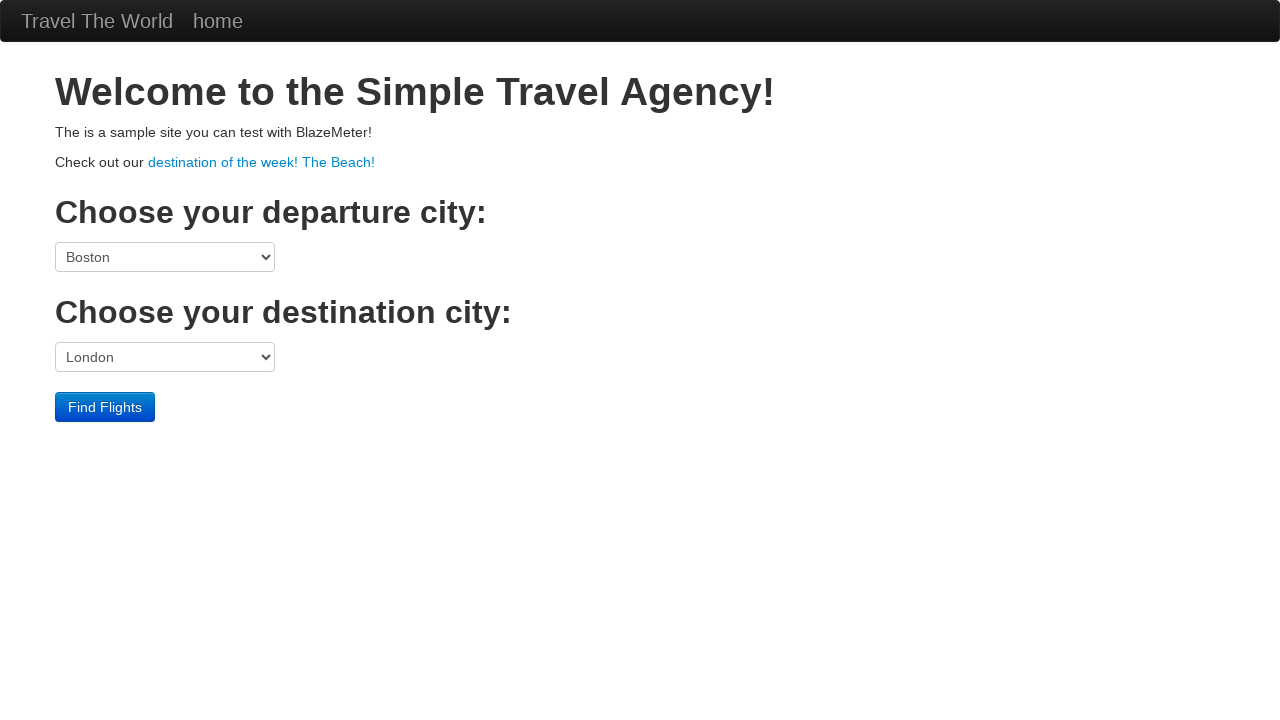

Clicked Find Flights button at (105, 407) on input[type='submit']
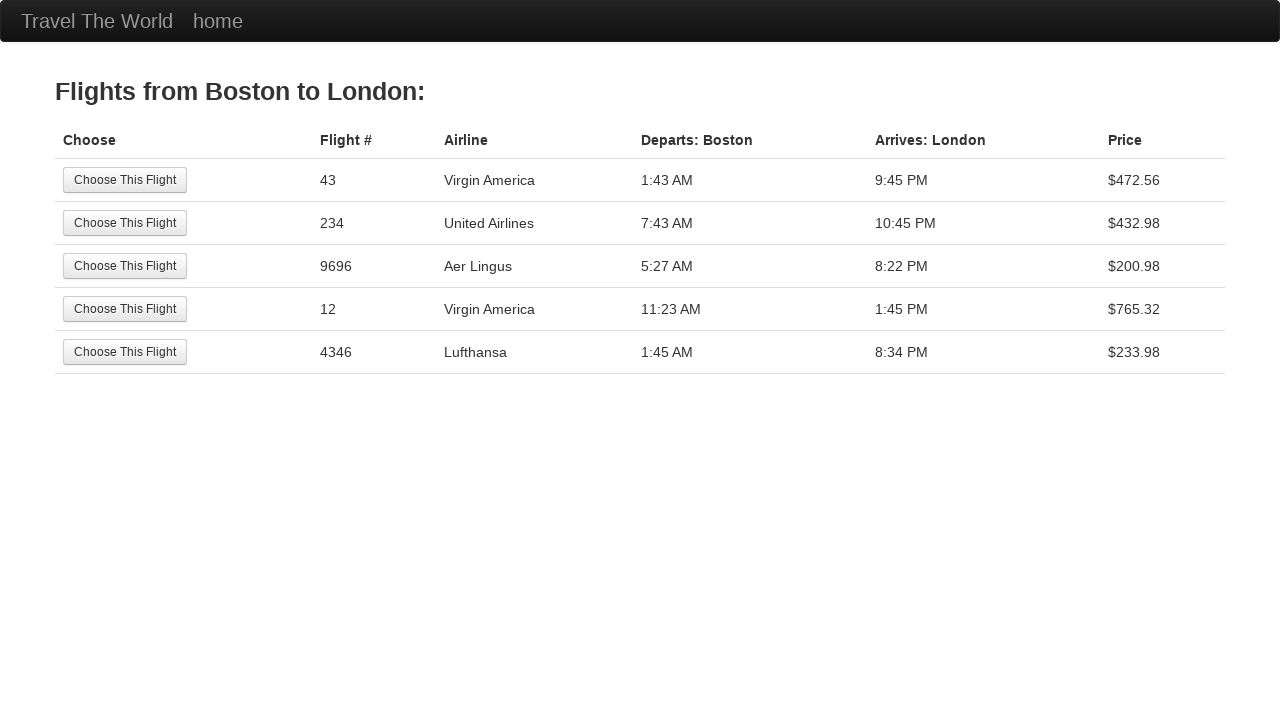

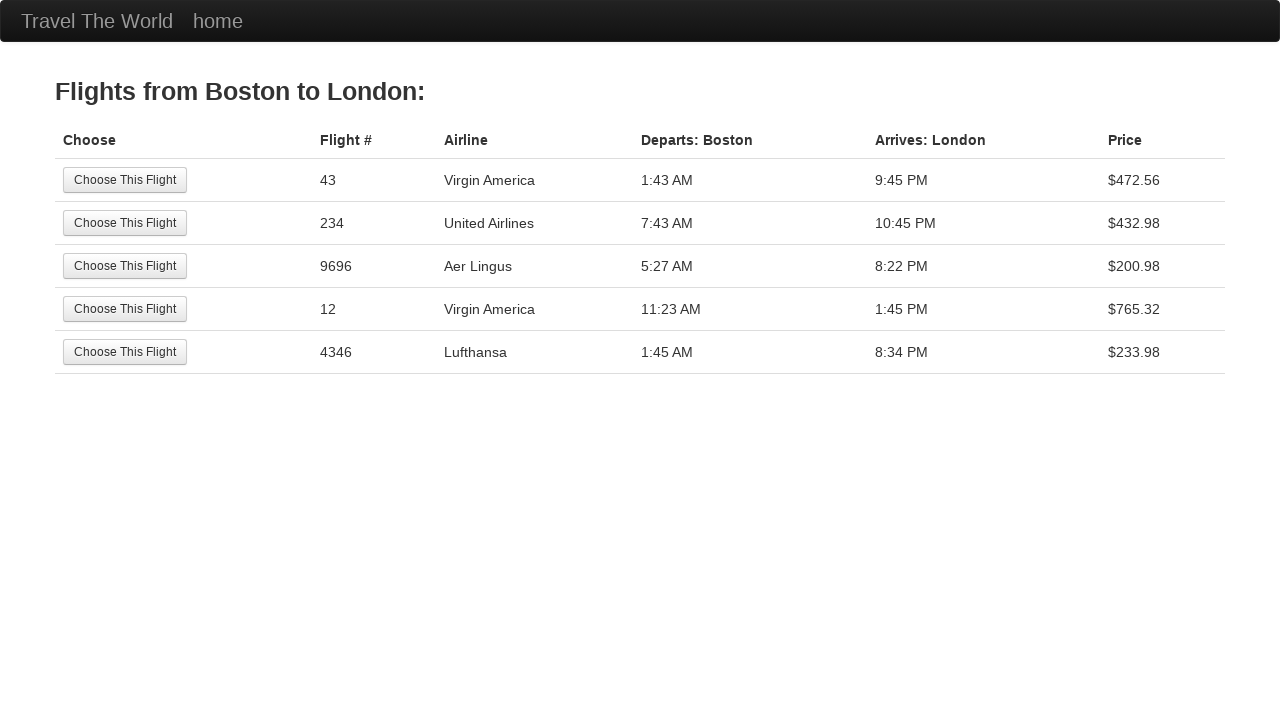